Tests clicking all checkboxes with form-check-input class on the page

Starting URL: https://testautomationpractice.blogspot.com/

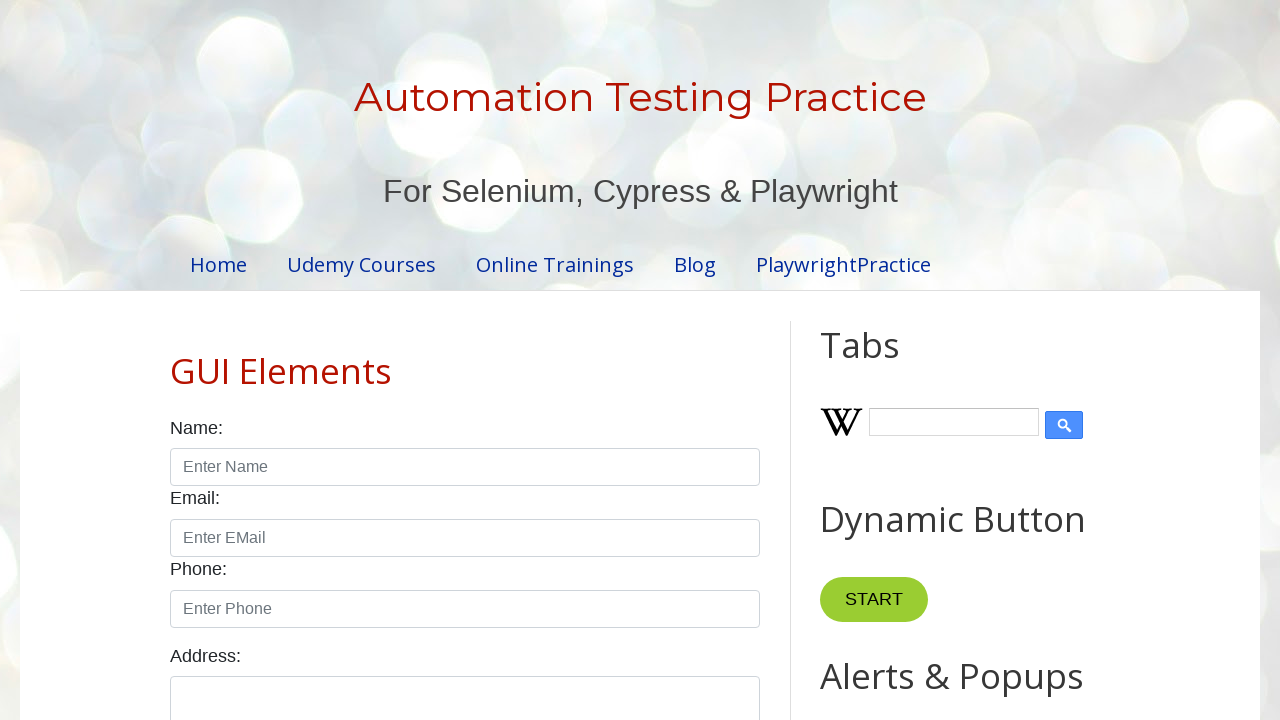

Located all checkboxes with form-check-input class
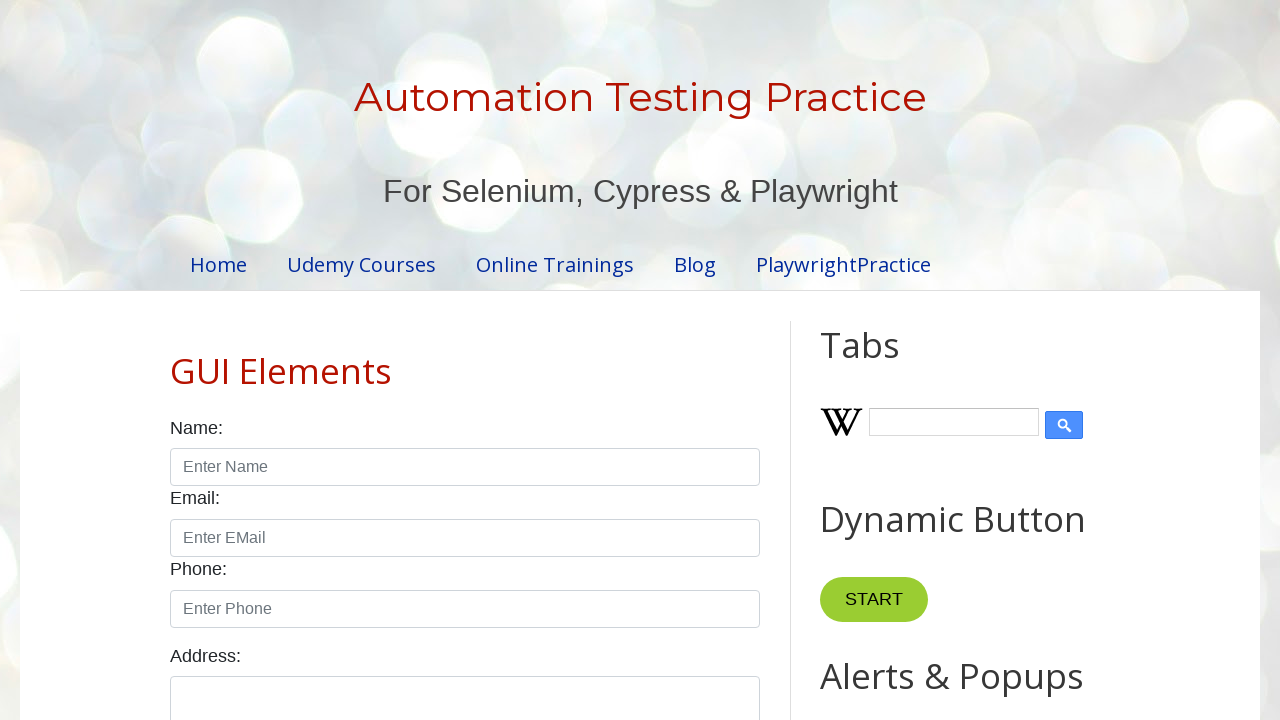

Found 7 checkboxes on the page
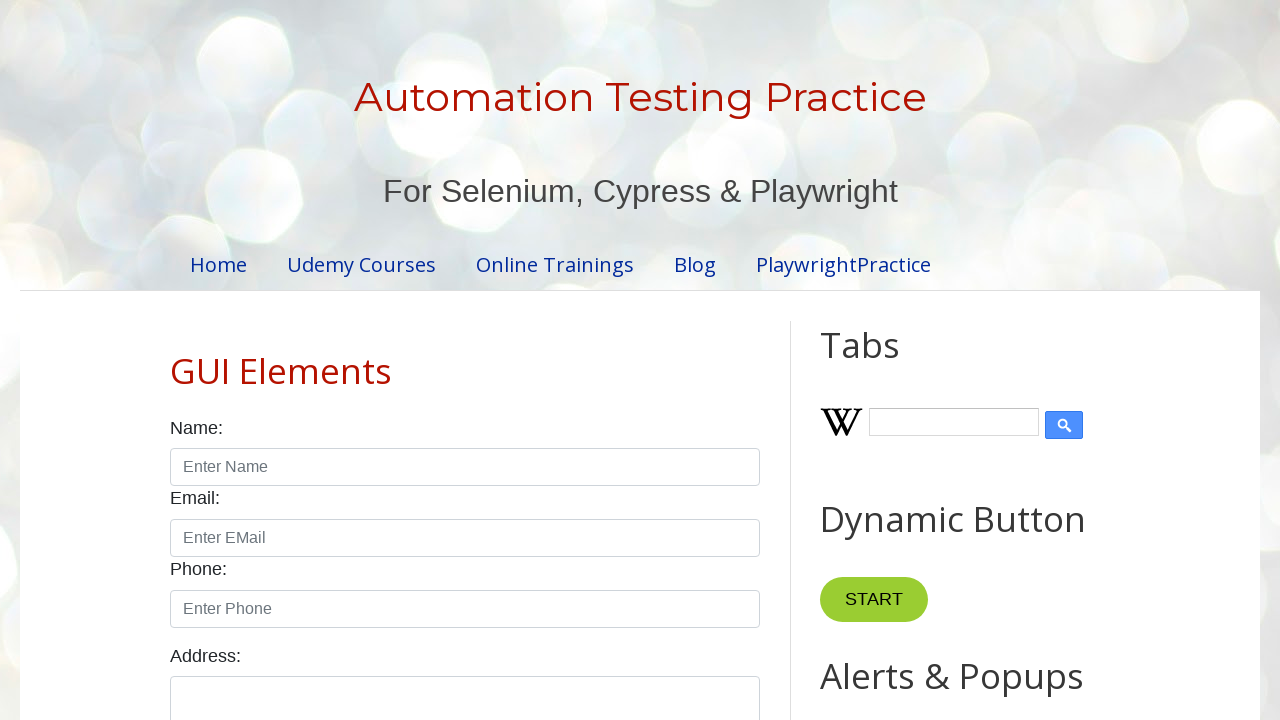

Clicked checkbox 1 of 7 at (176, 360) on input.form-check-input[type='checkbox'] >> nth=0
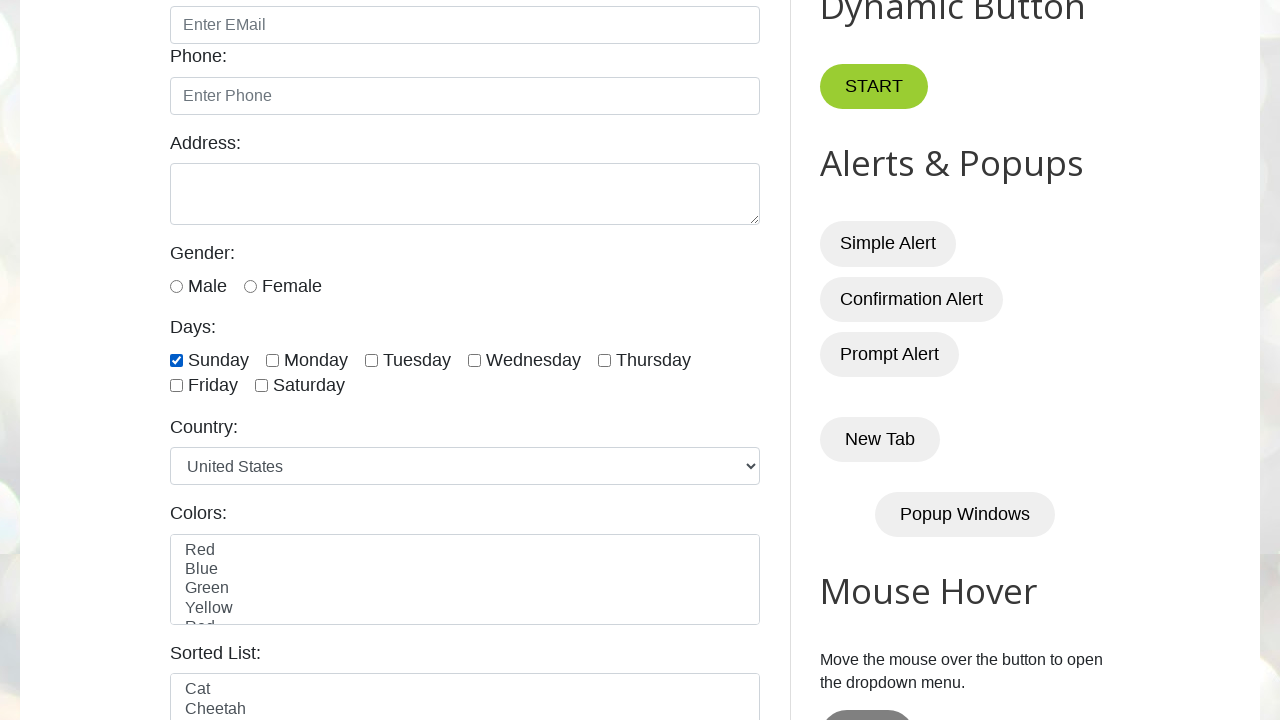

Clicked checkbox 2 of 7 at (272, 360) on input.form-check-input[type='checkbox'] >> nth=1
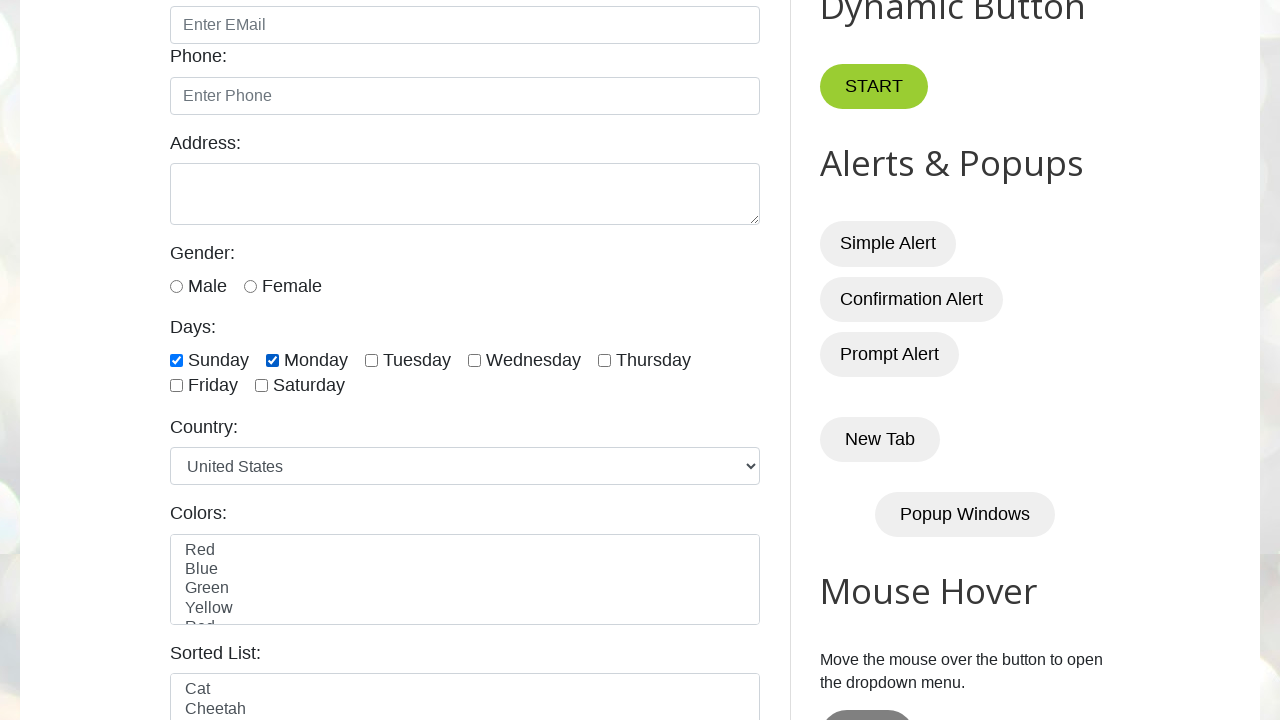

Clicked checkbox 3 of 7 at (372, 360) on input.form-check-input[type='checkbox'] >> nth=2
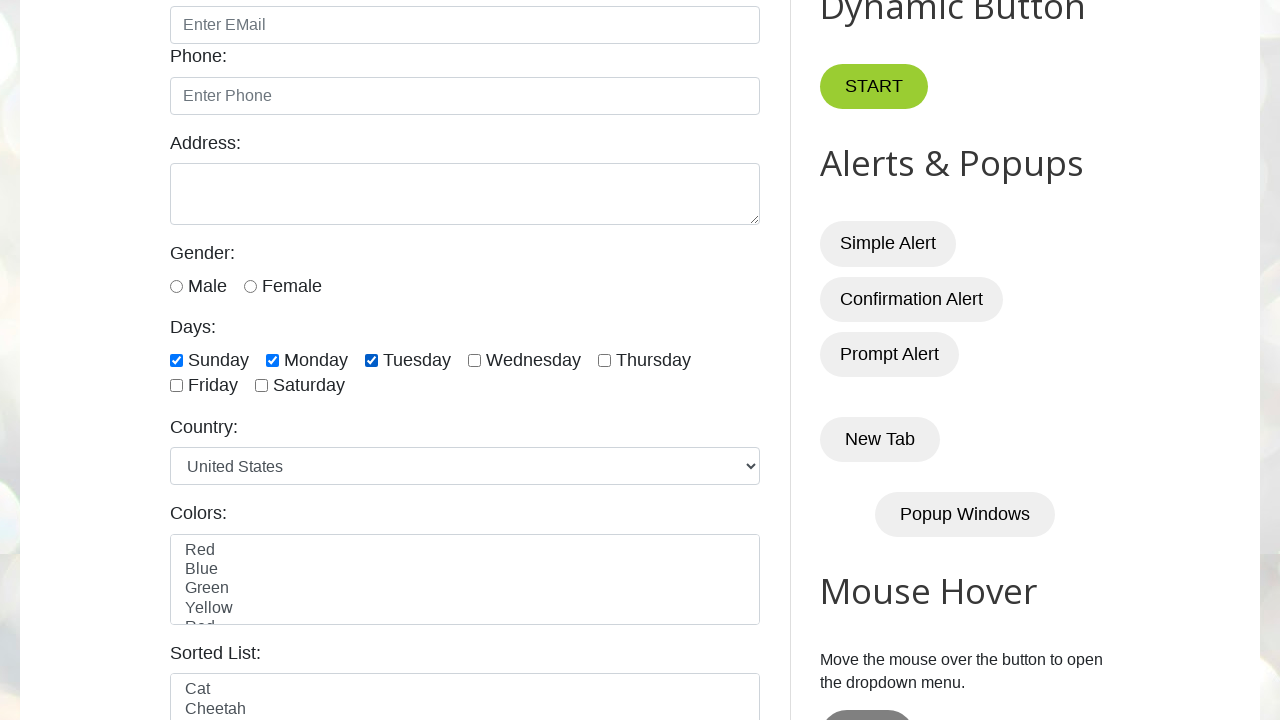

Clicked checkbox 4 of 7 at (474, 360) on input.form-check-input[type='checkbox'] >> nth=3
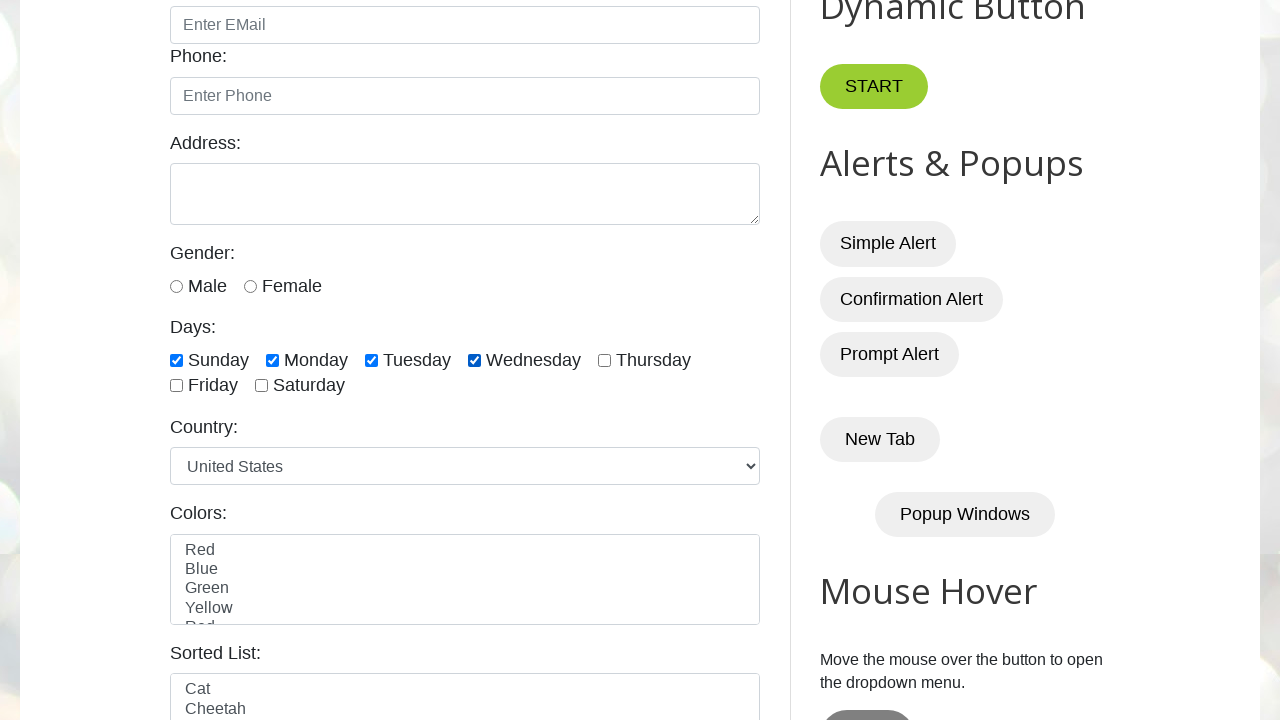

Clicked checkbox 5 of 7 at (604, 360) on input.form-check-input[type='checkbox'] >> nth=4
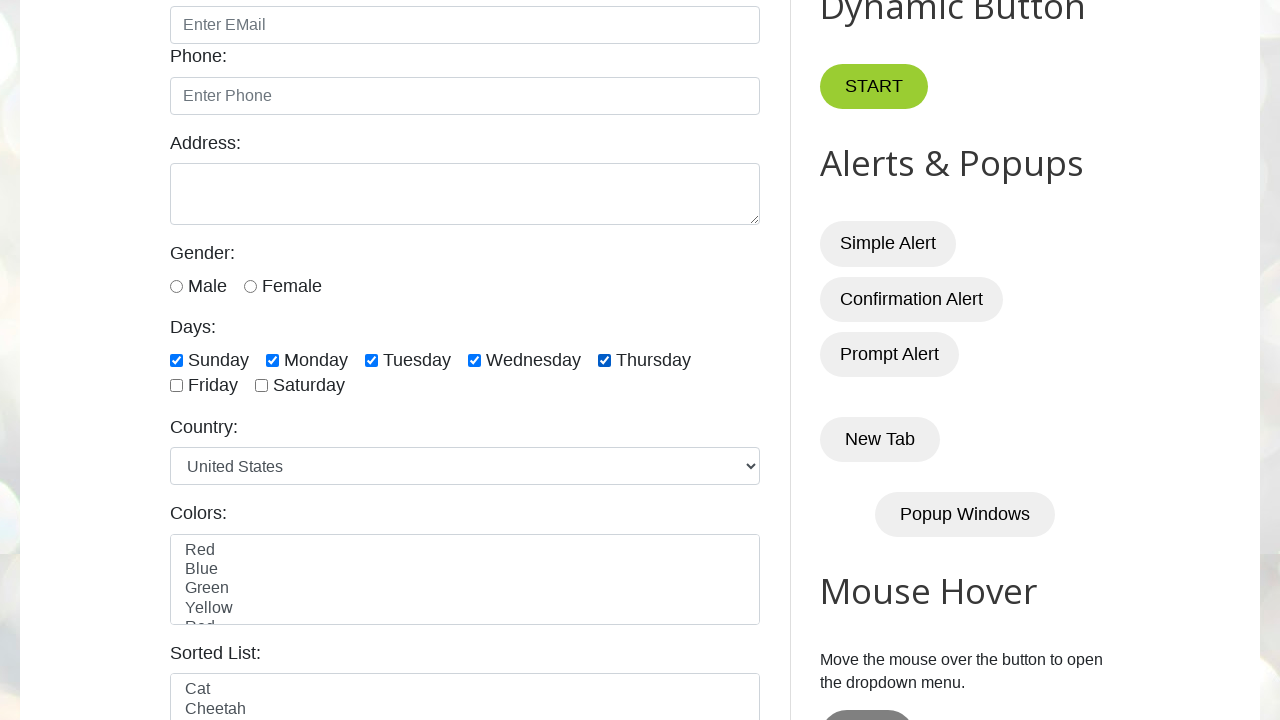

Clicked checkbox 6 of 7 at (176, 386) on input.form-check-input[type='checkbox'] >> nth=5
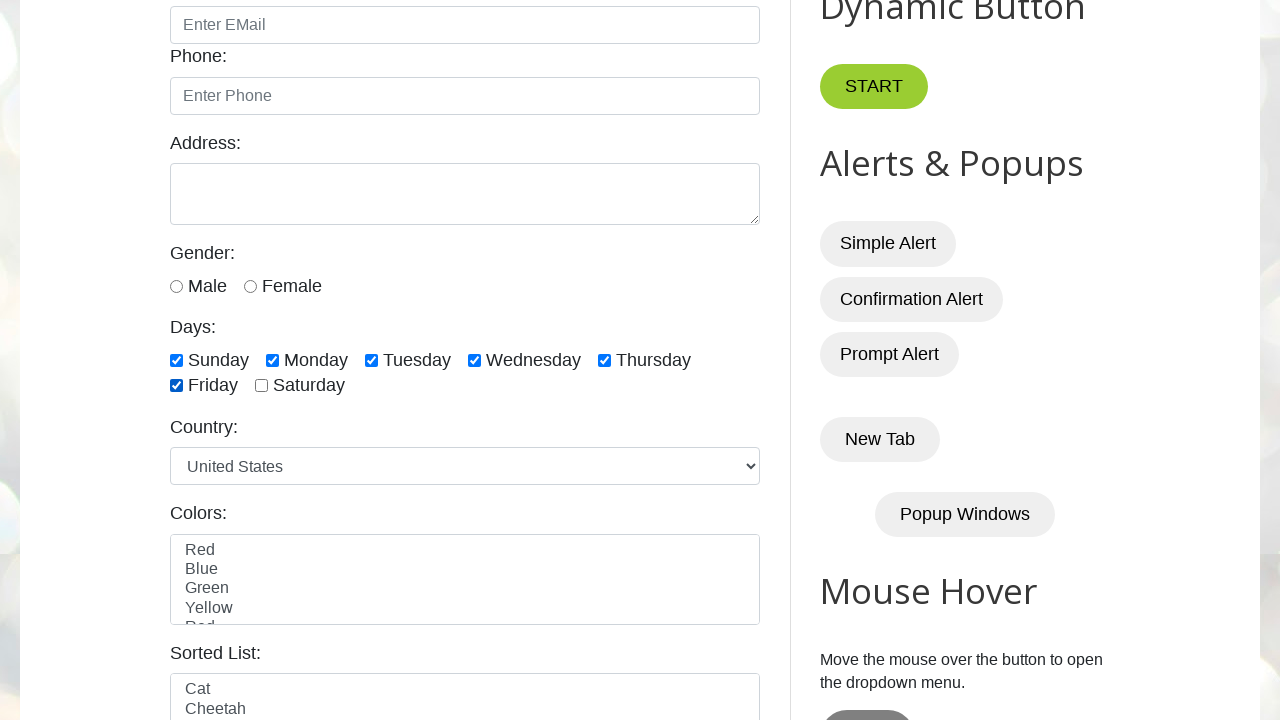

Clicked checkbox 7 of 7 at (262, 386) on input.form-check-input[type='checkbox'] >> nth=6
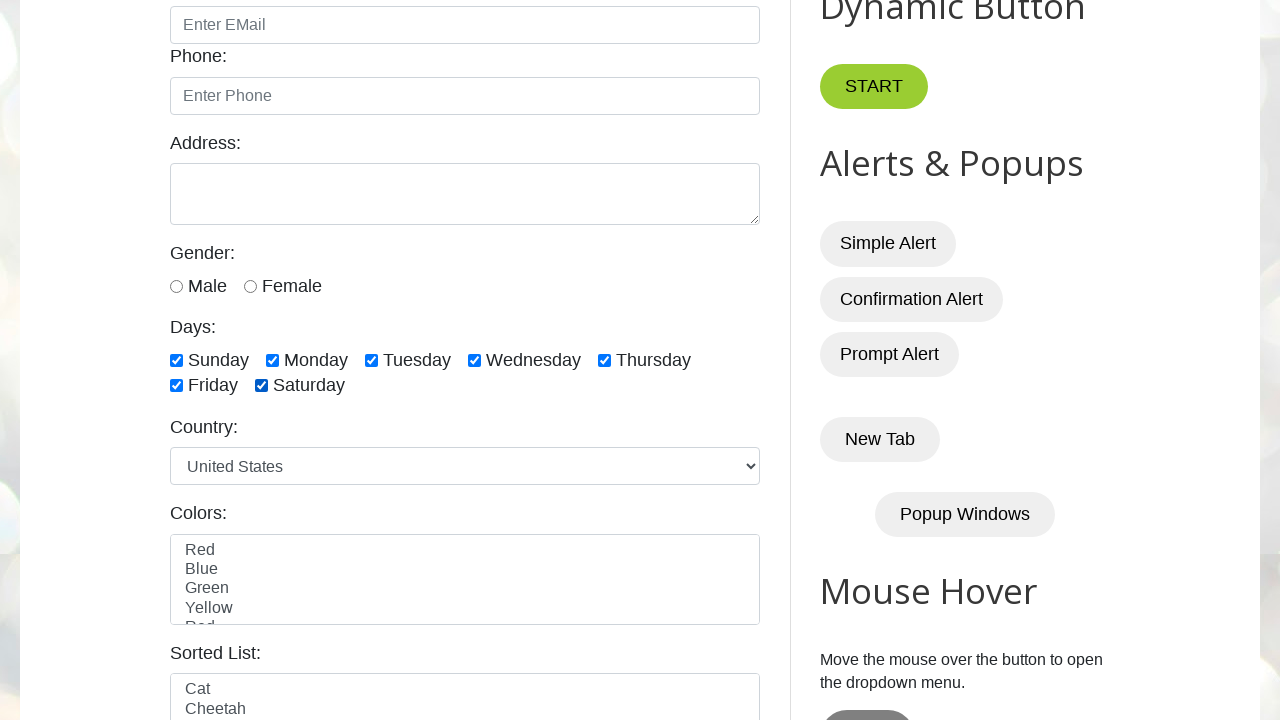

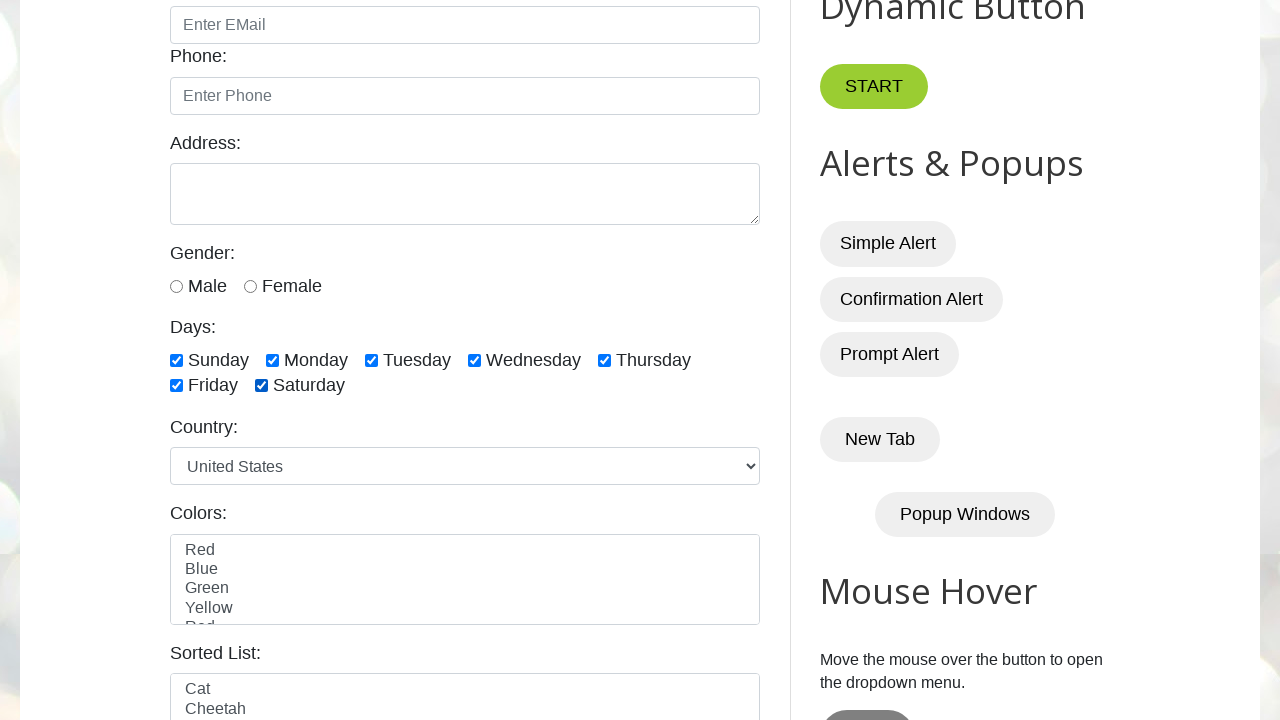